Navigates to the Toyota automotive company website

Starting URL: http://toyota.com

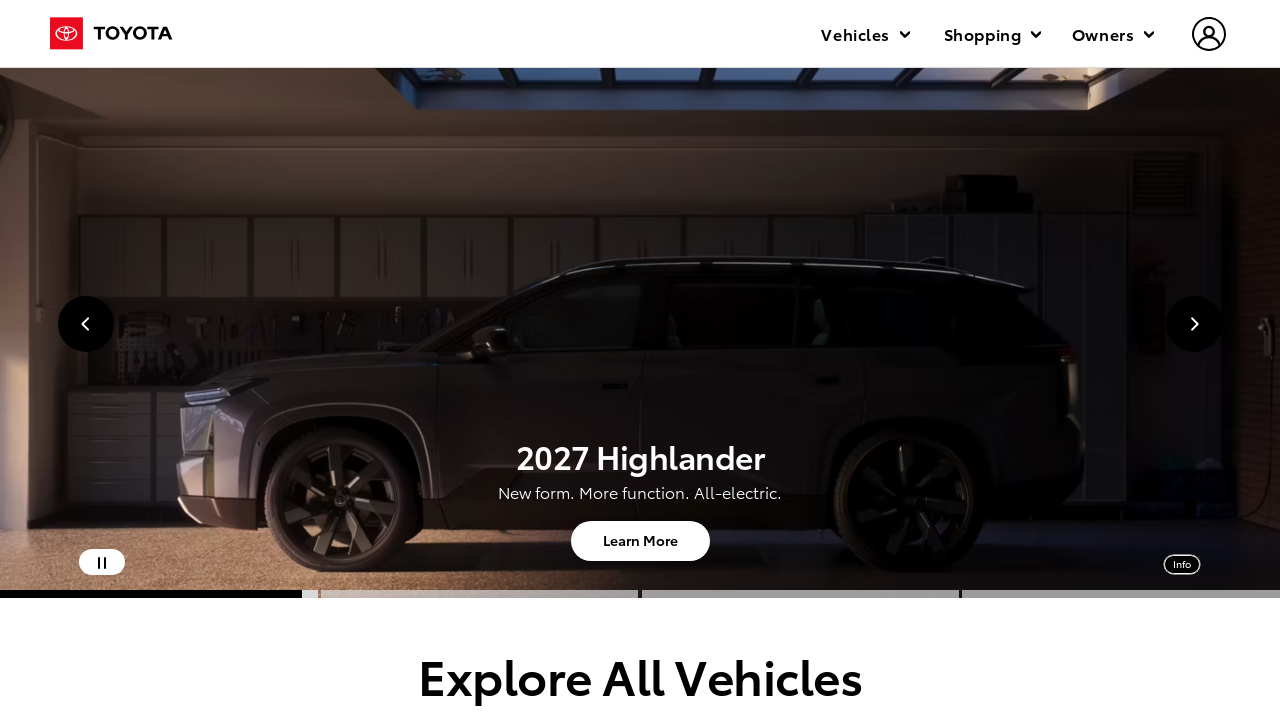

Navigated to Toyota automotive company website at http://toyota.com
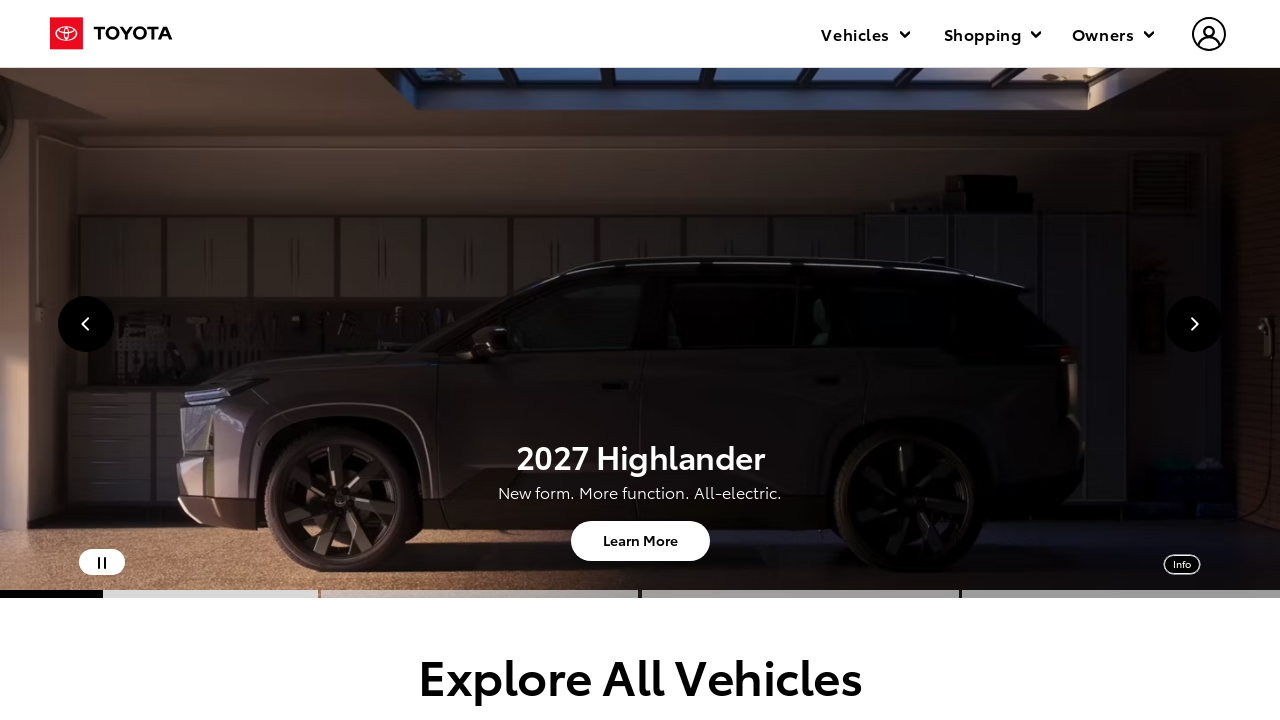

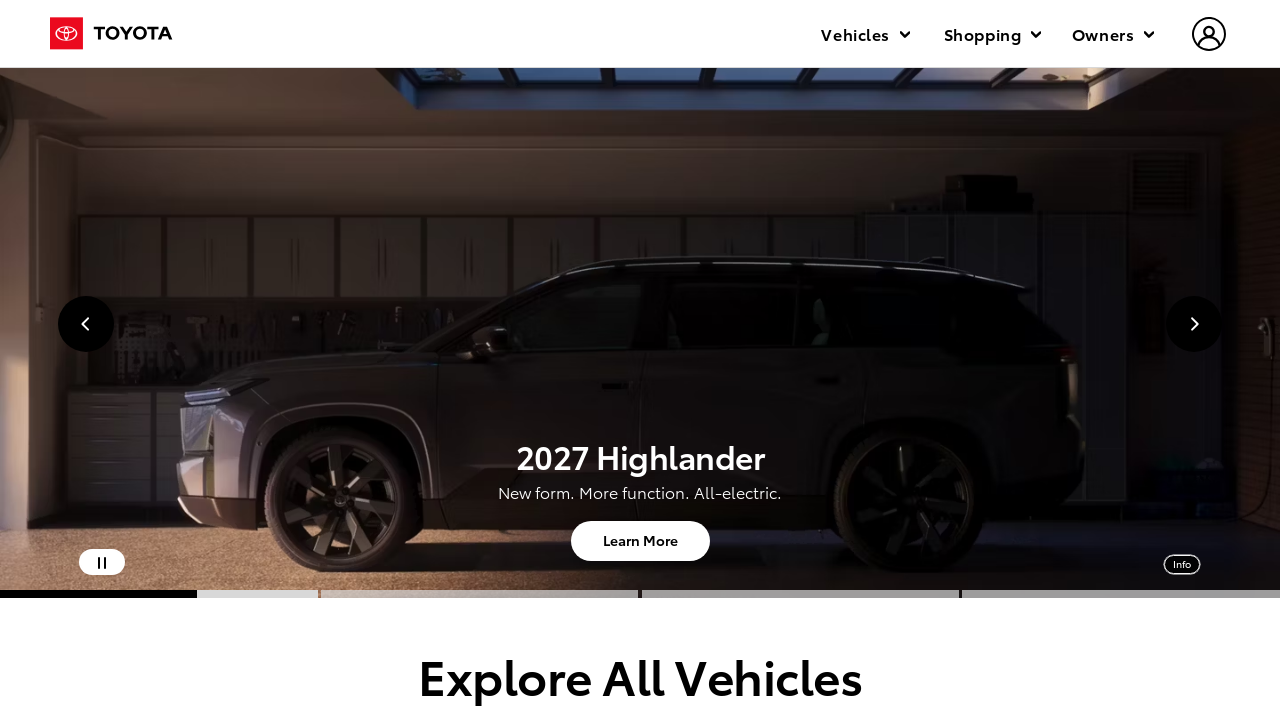